Tests radio button selection by clicking on two different radio button options

Starting URL: https://commitquality.com/practice-general-components

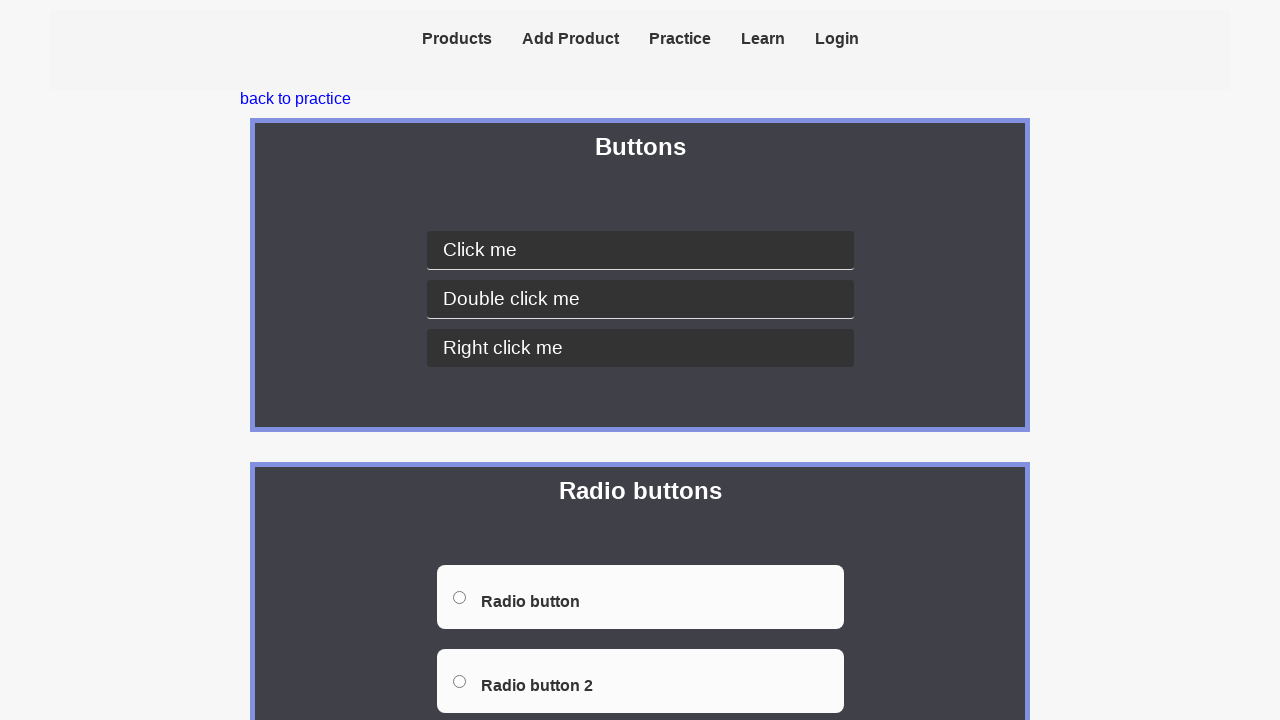

Located radio buttons container
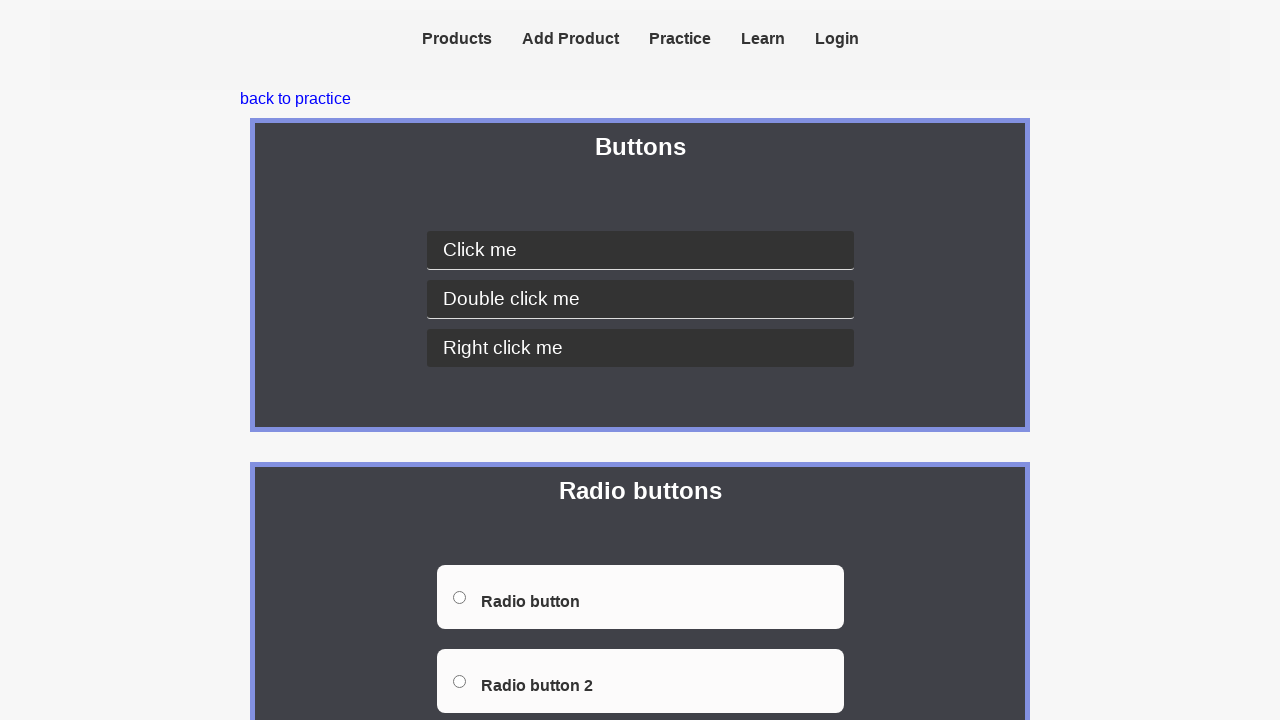

Located first radio button (option1)
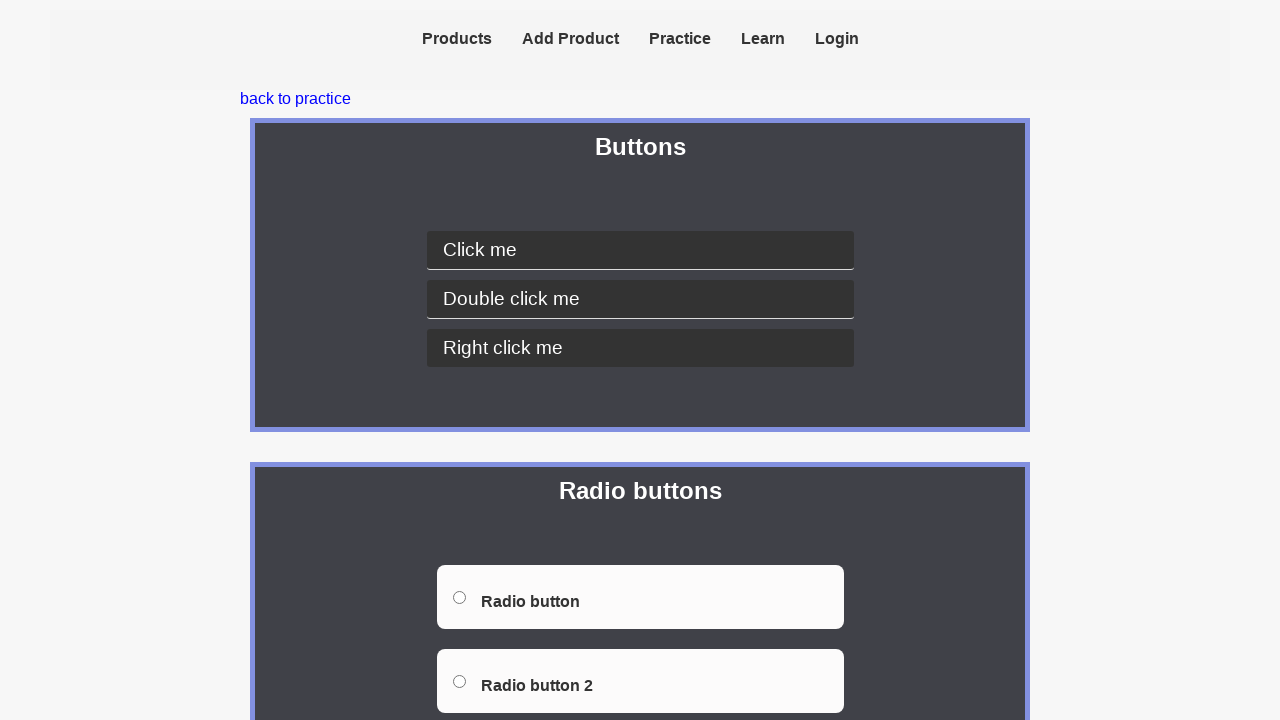

Clicked first radio button (option1) at (459, 597) on xpath=//div[@class="radio-buttons-container container-outline"] >> xpath=//input
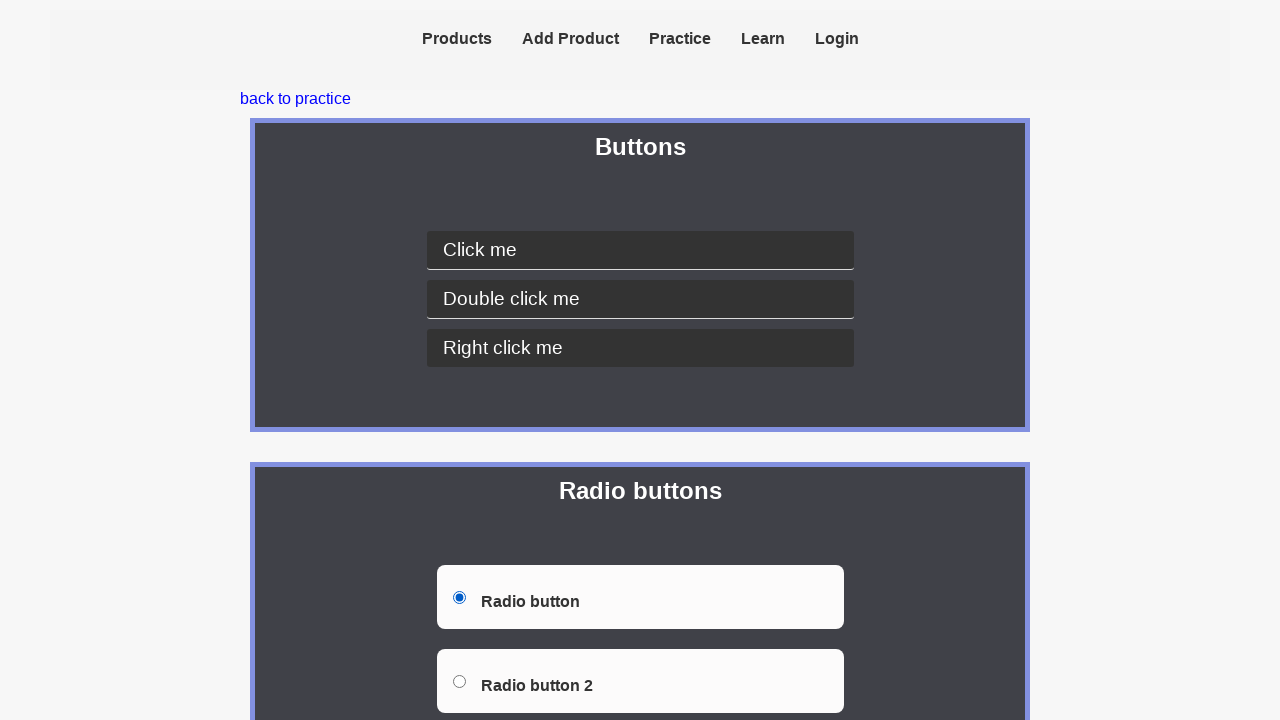

Located second radio button (option2)
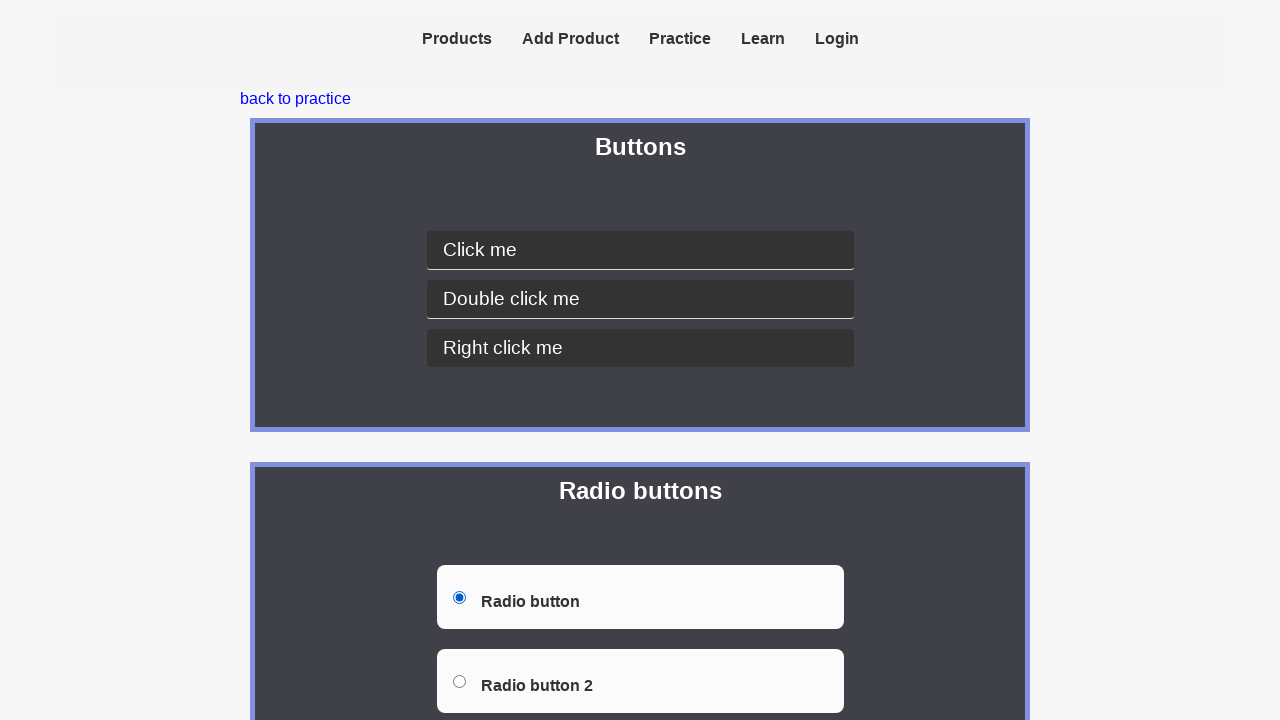

Clicked second radio button (option2) at (459, 681) on xpath=//div[@class="radio-buttons-container container-outline"] >> xpath=//input
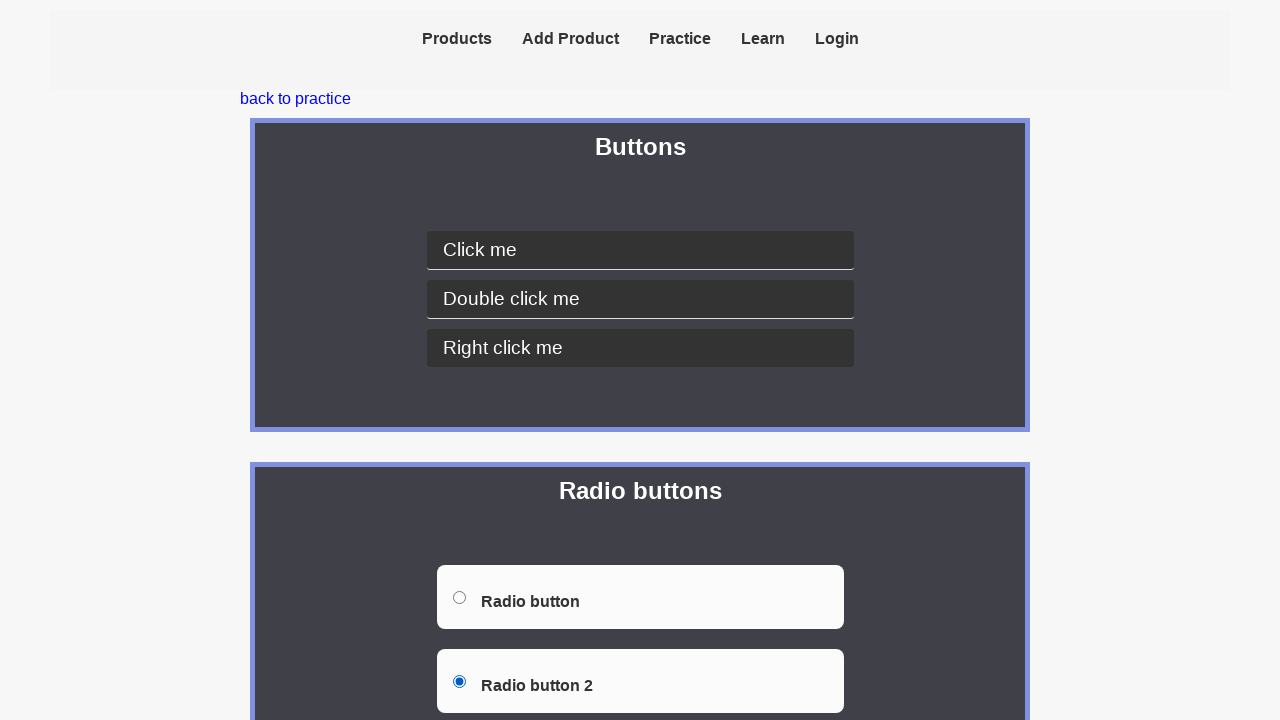

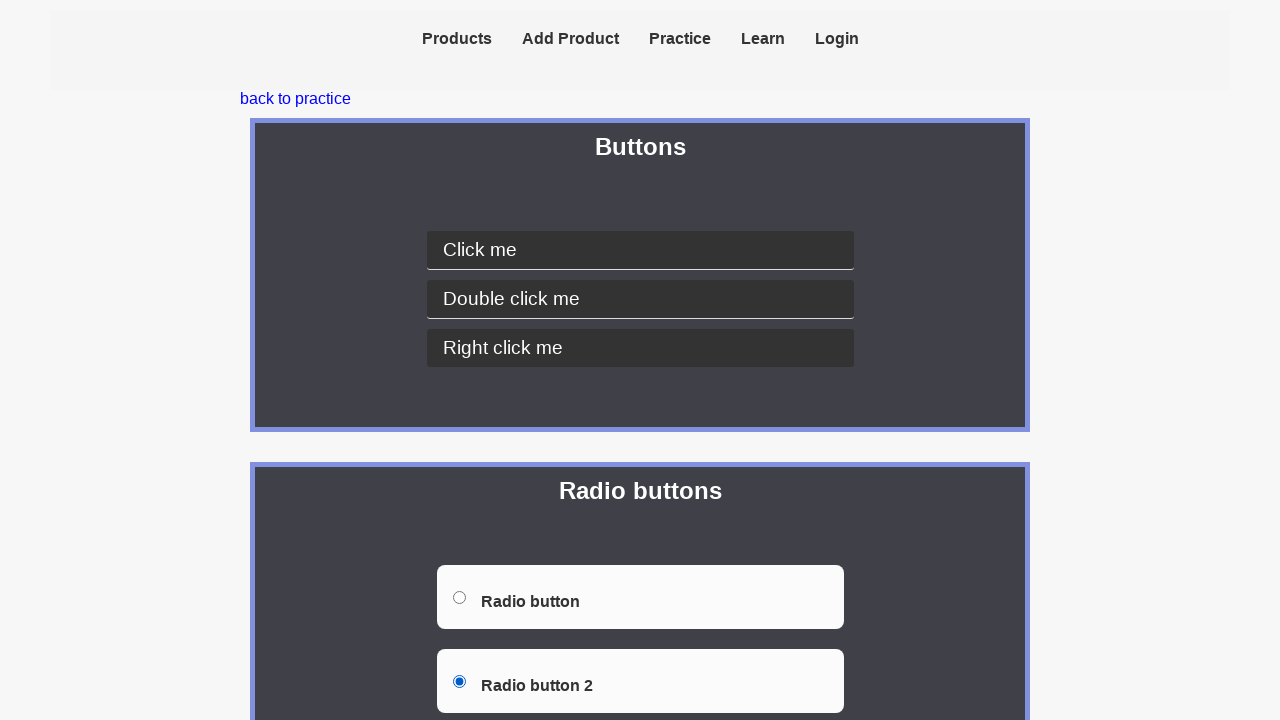